Navigates to a Selenium course content page and verifies the page loads by checking the title and current URL.

Starting URL: https://greenstech.in/selenium-course-content.html

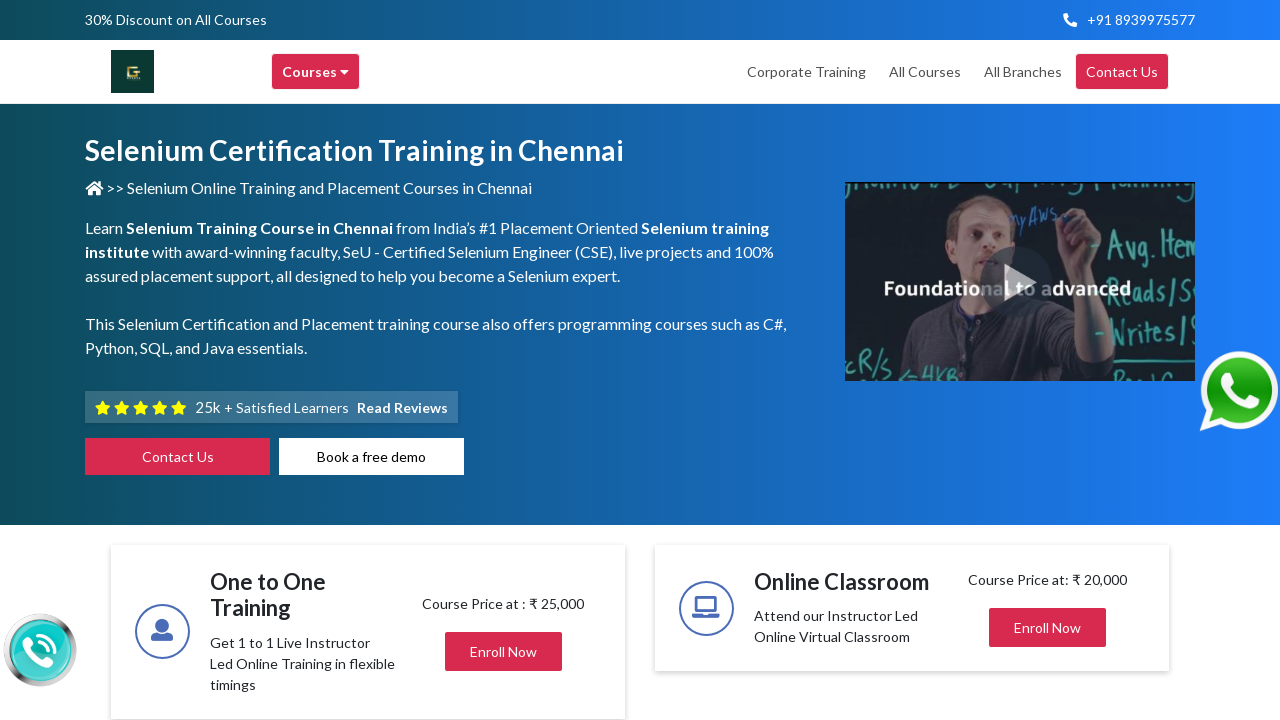

Retrieved page title
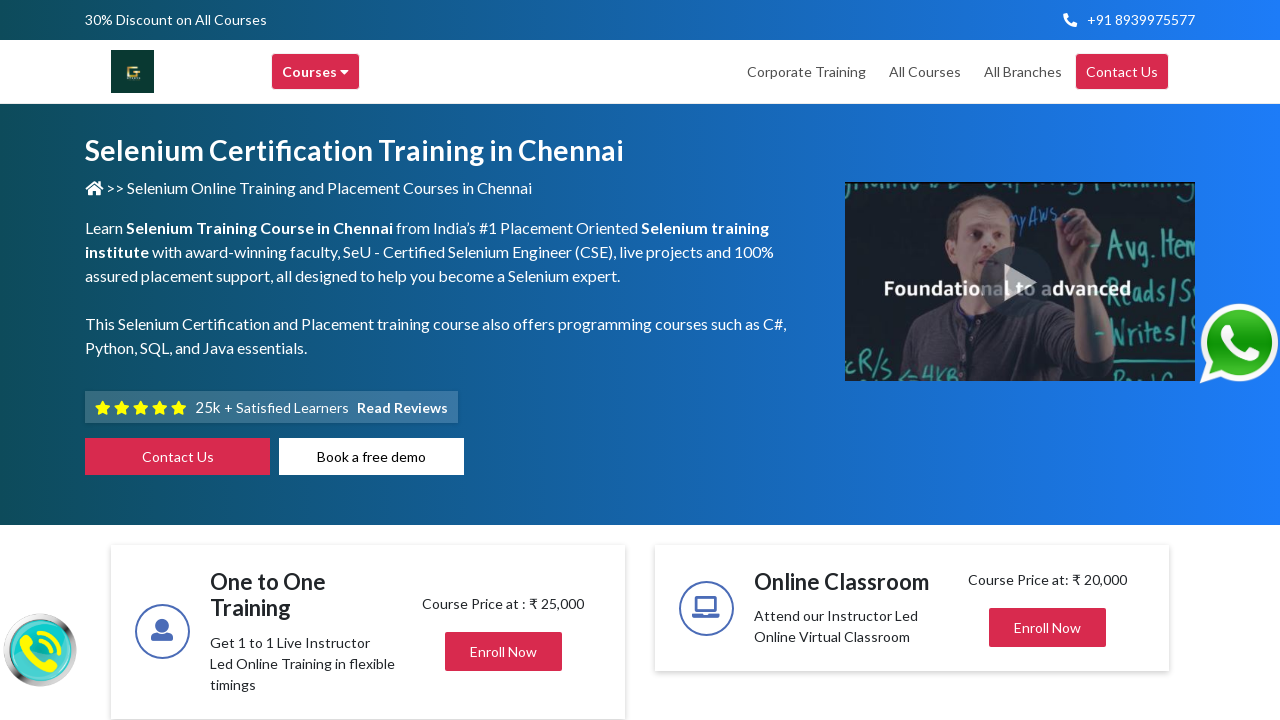

Retrieved current URL
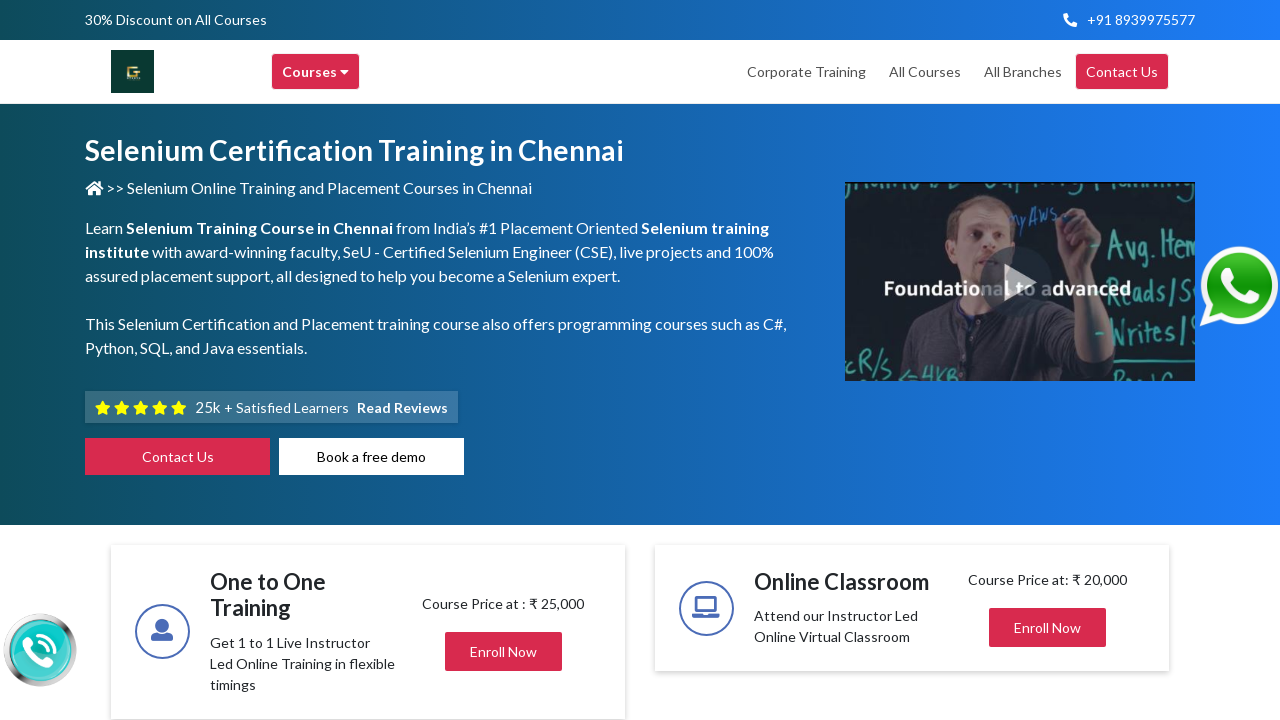

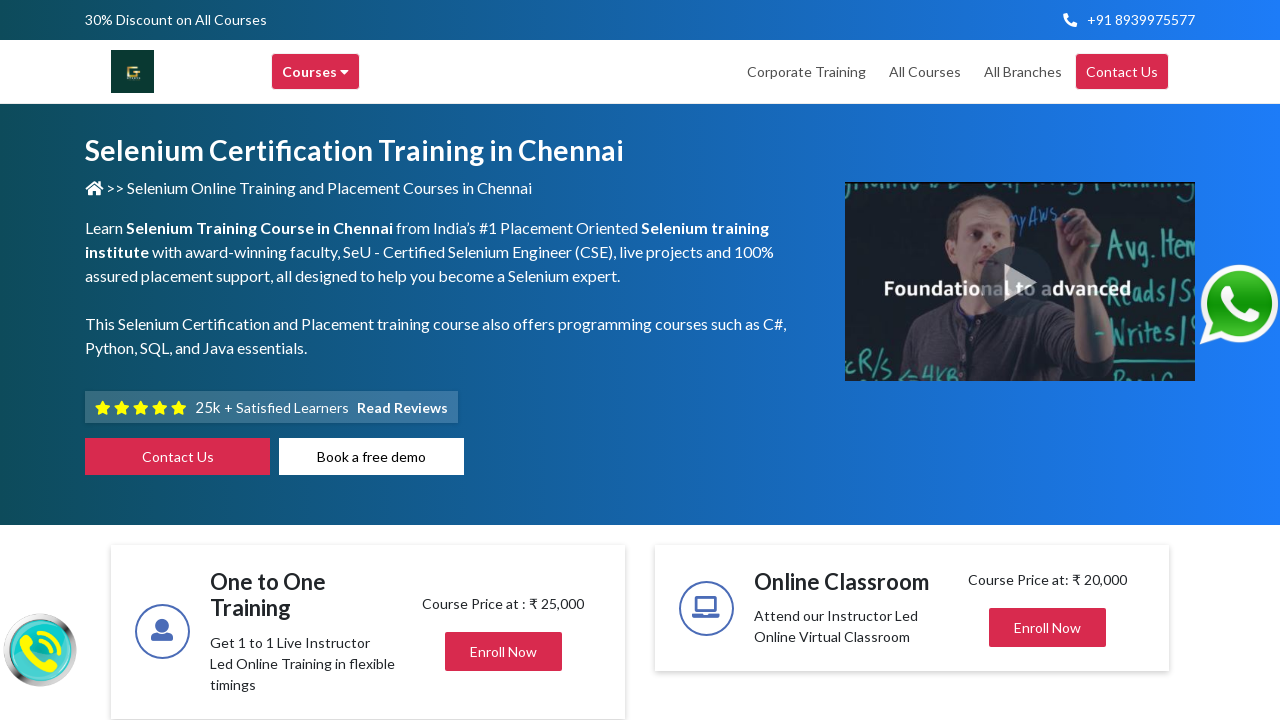